Tests password generation with all character types enabled and length of 1, verifying lowercase letters appear in results

Starting URL: http://onlinepasswordgenerator.ru

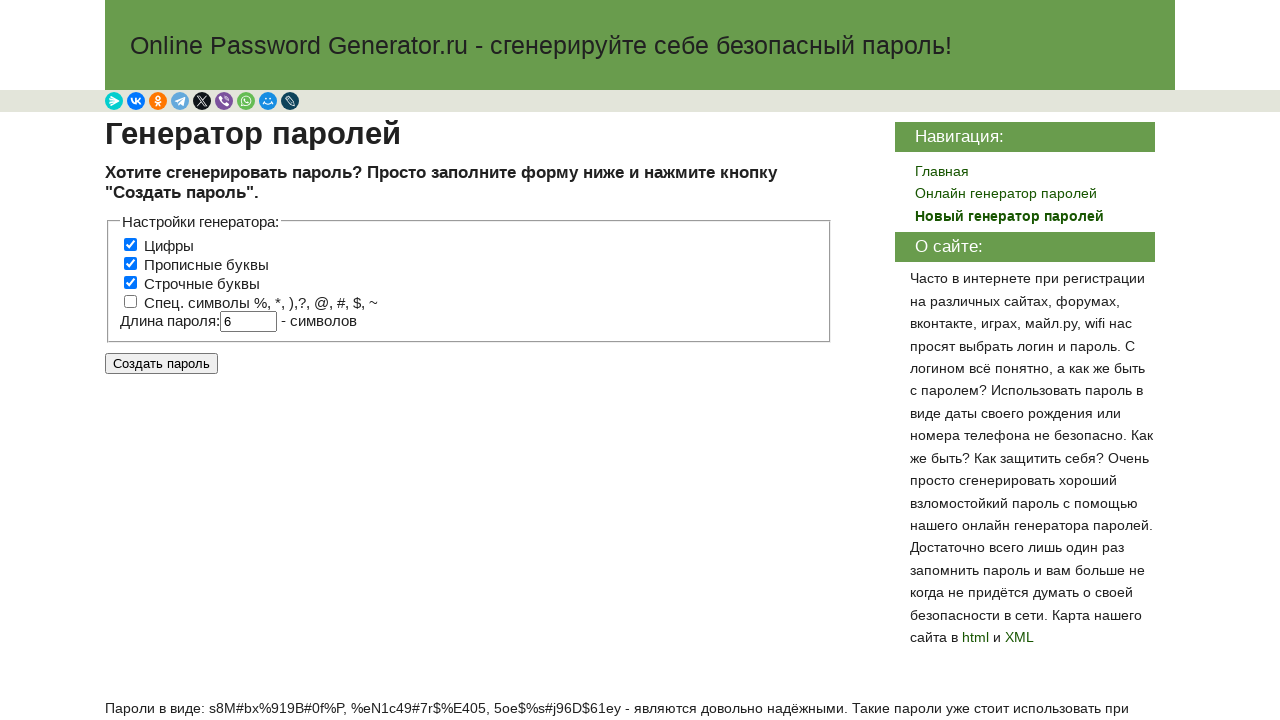

Numbers checkbox already checked
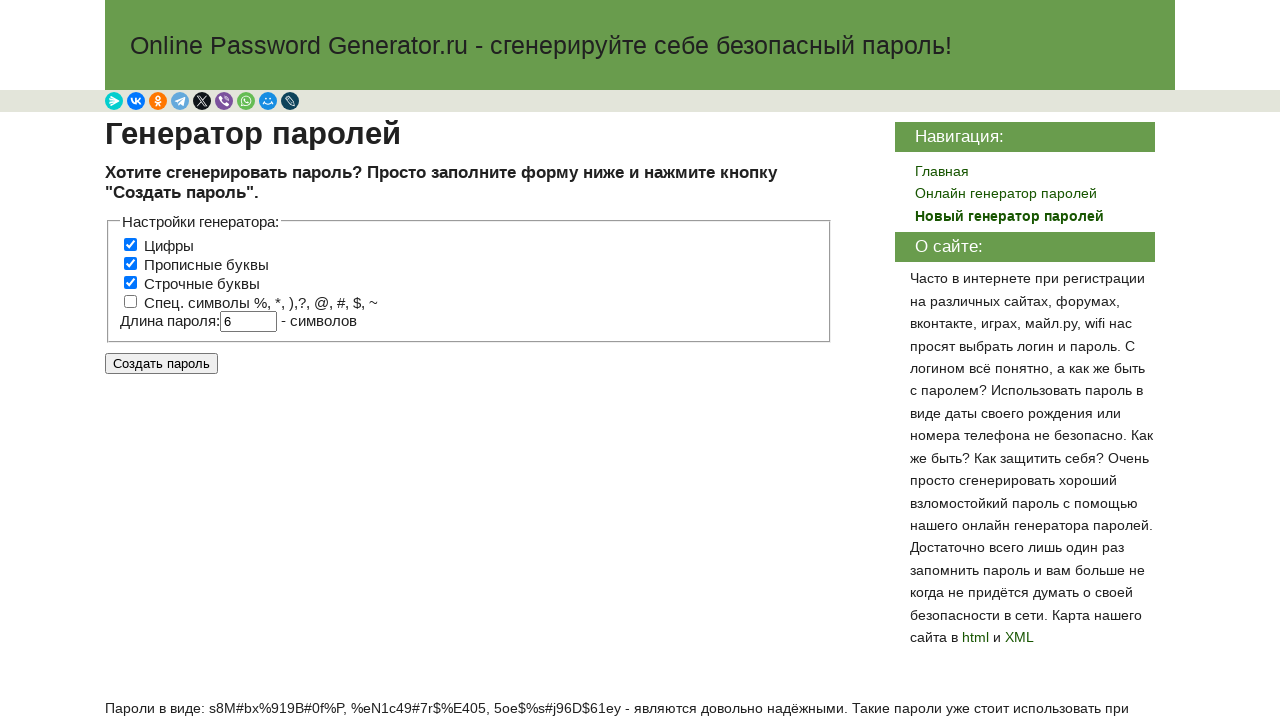

Uppercase checkbox already checked
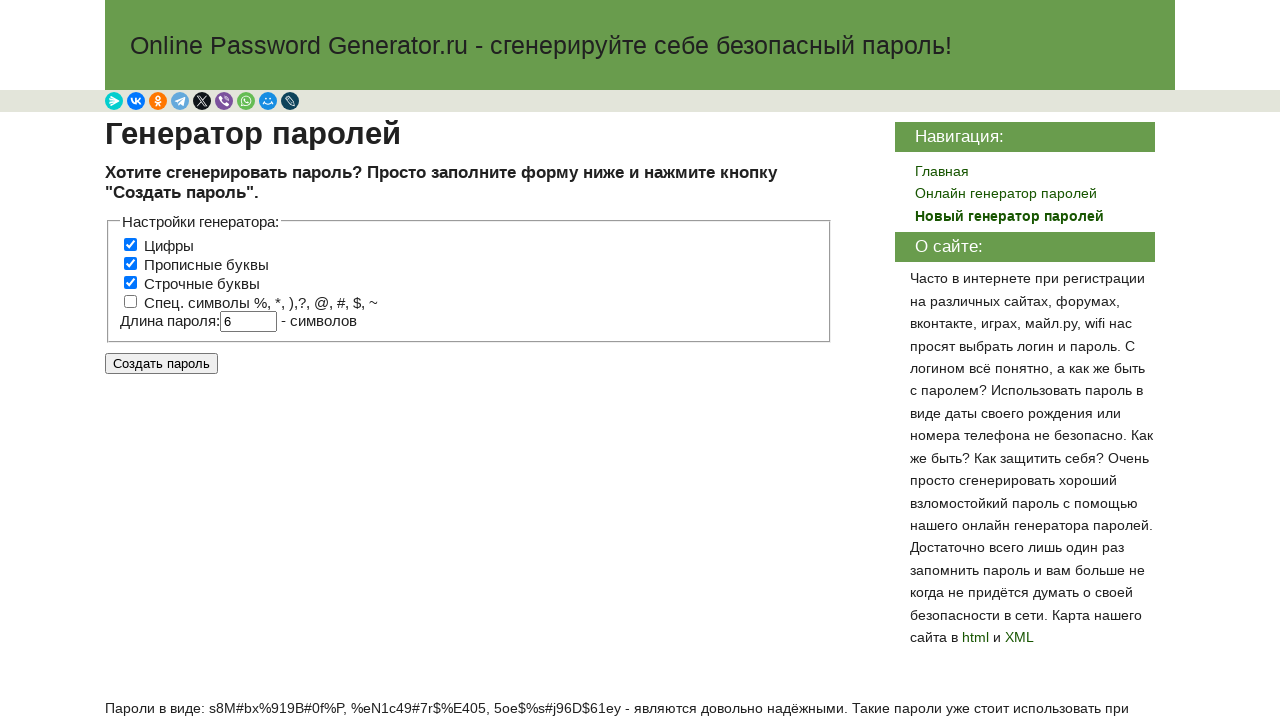

Lowercase checkbox already checked
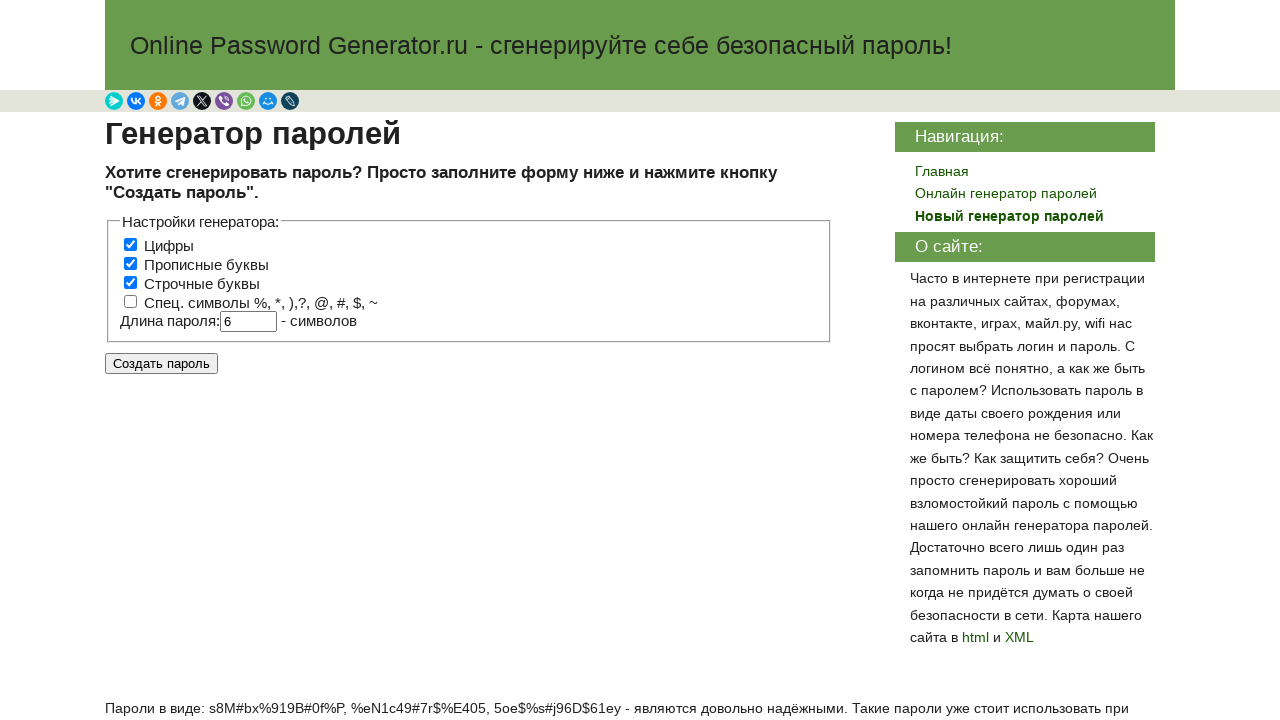

Clicked special characters checkbox to enable it at (131, 301) on //*[@id="content"]/div/div[3]/div[1]/form/fieldset/label[4]/input
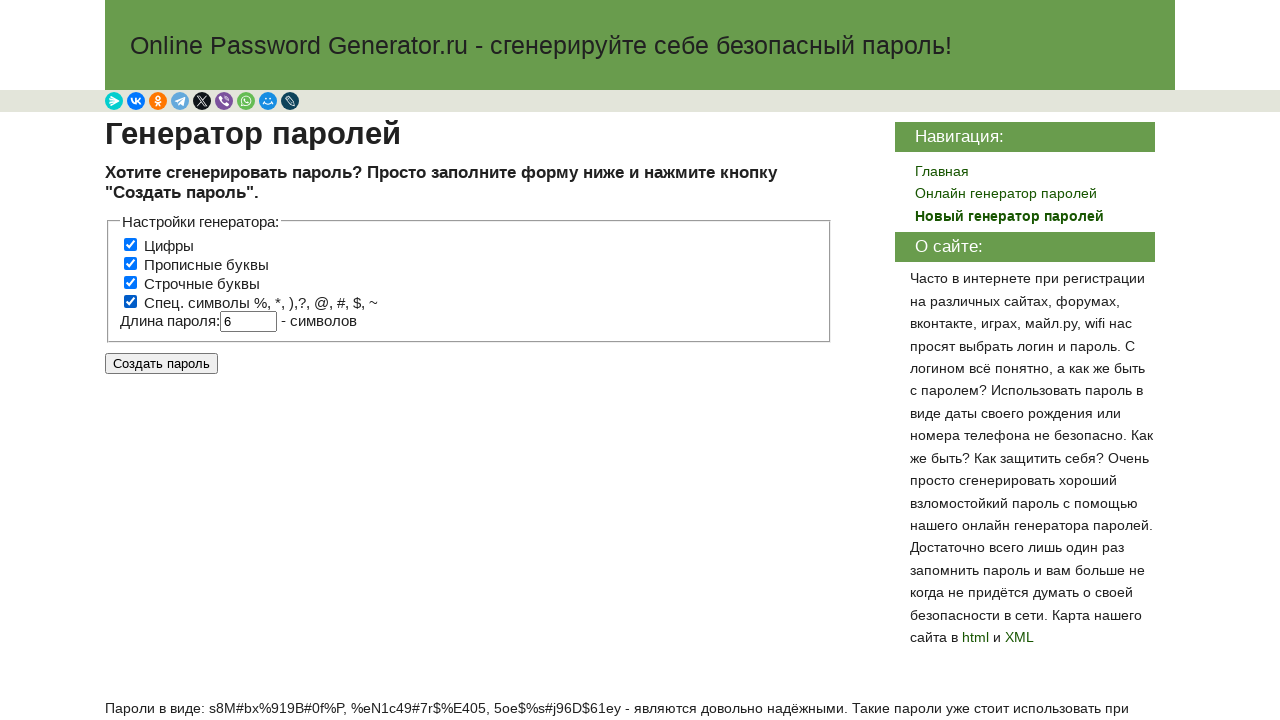

Cleared password length input field on //*[@id="content"]/div/div[3]/div[1]/form/fieldset/label[5]/input
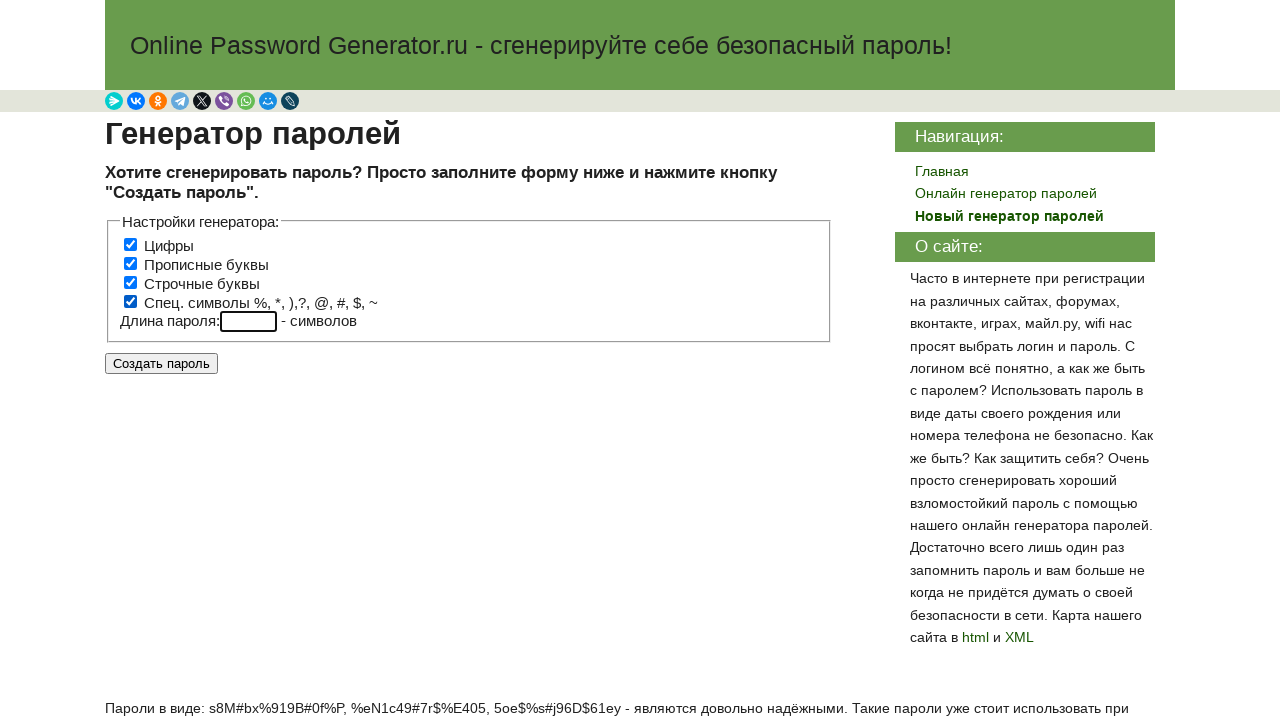

Set password length to 1 on //*[@id="content"]/div/div[3]/div[1]/form/fieldset/label[5]/input
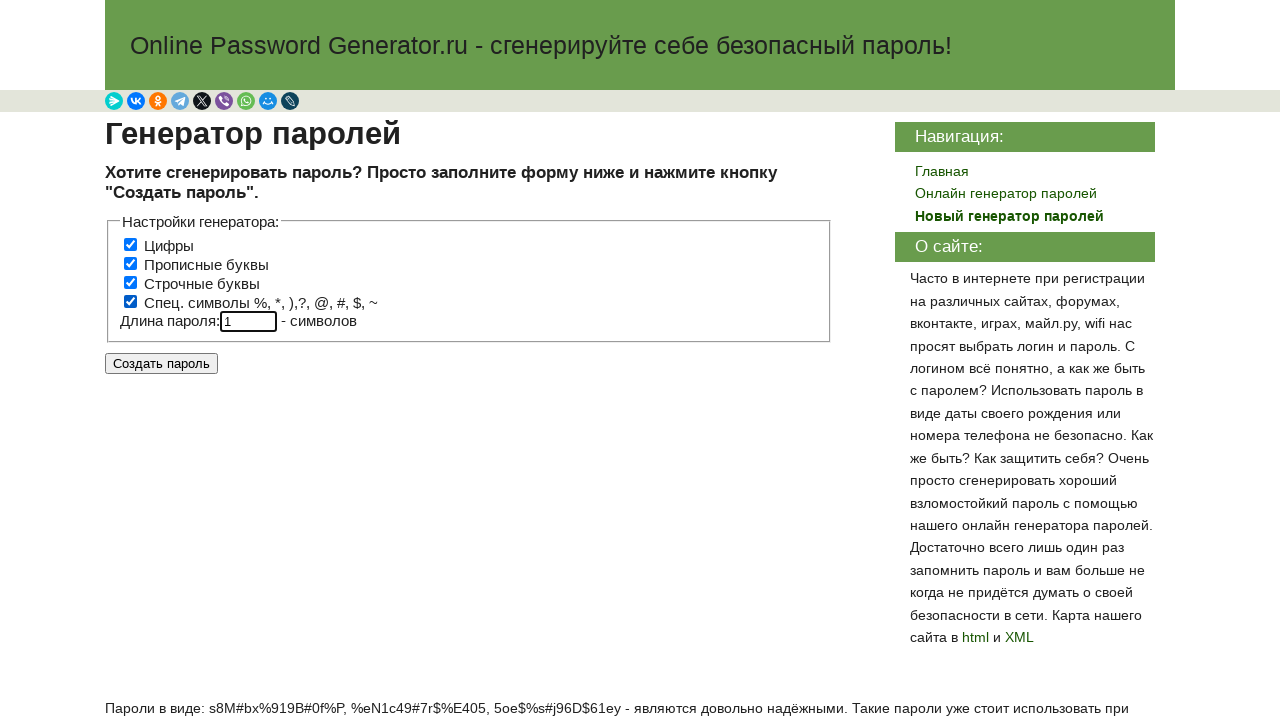

Clicked generate password button at (162, 364) on //*[@id="content"]/div/div[3]/input
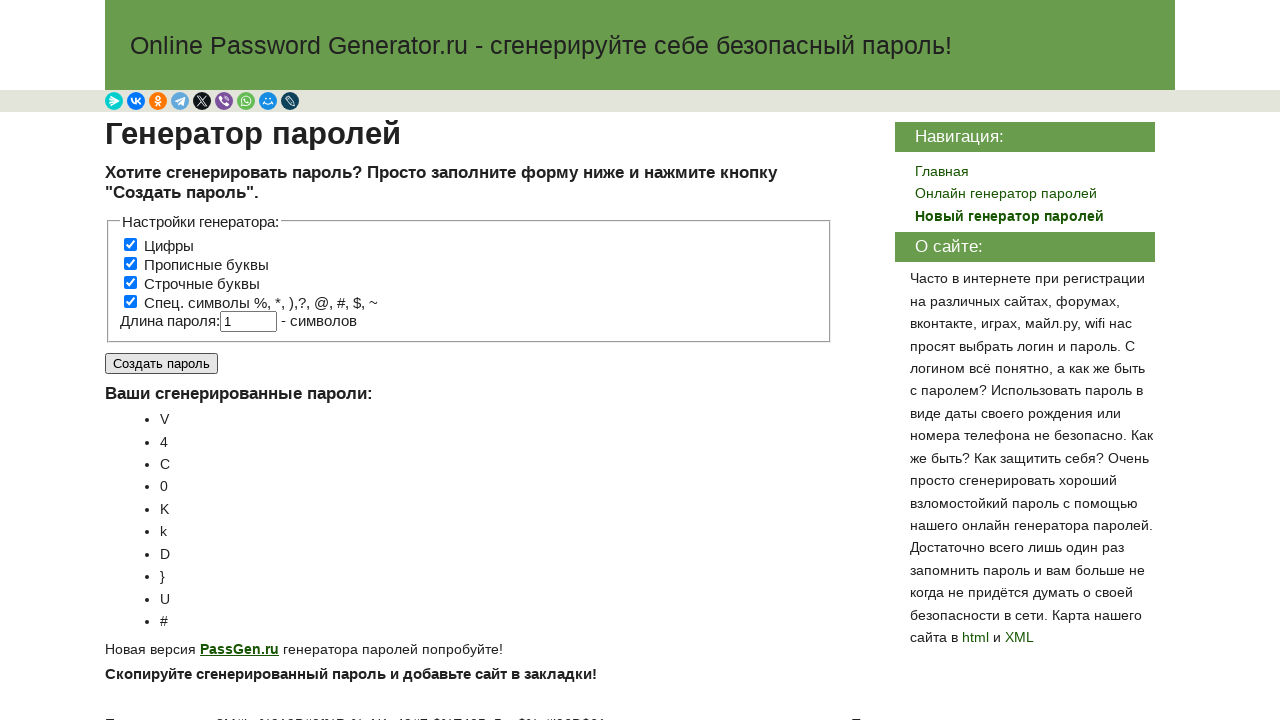

Password generation completed and results displayed
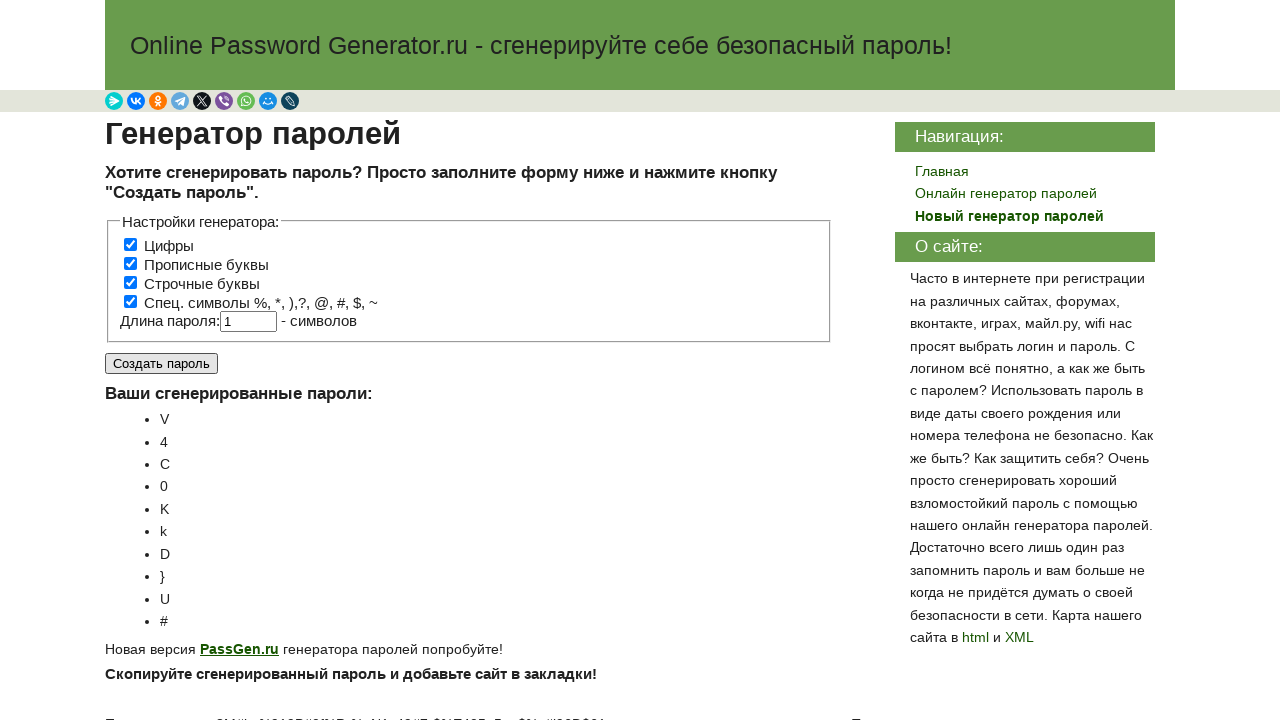

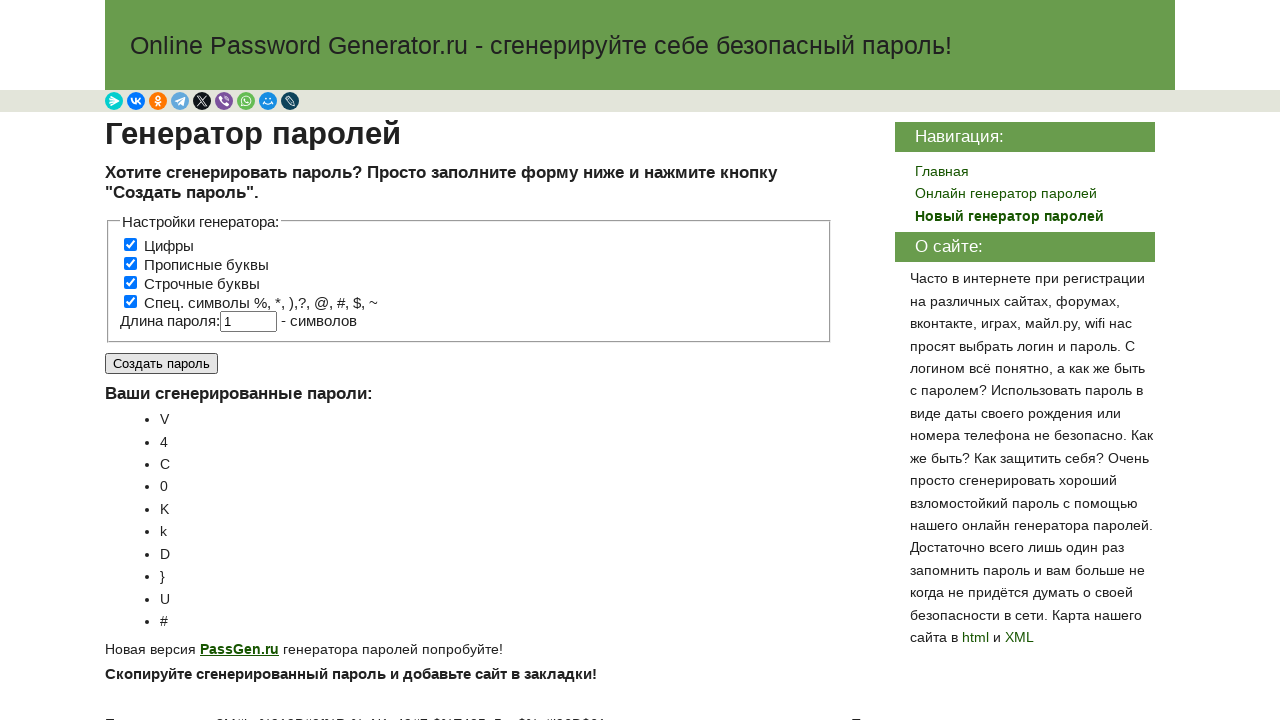